Opens multiple navigation links from the Selenium website in new tabs by right-clicking on Downloads, Documentation, Projects, Support, and Blog links

Starting URL: https://www.selenium.dev/

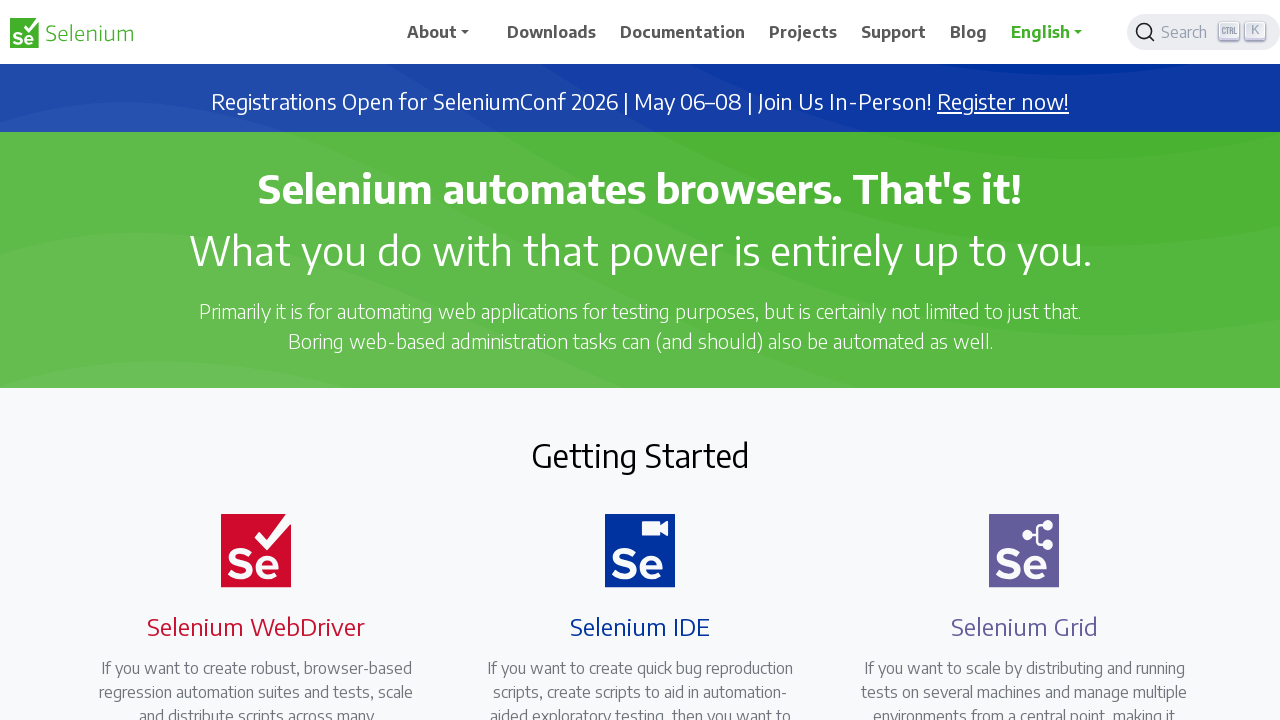

Opened Downloads page in new tab
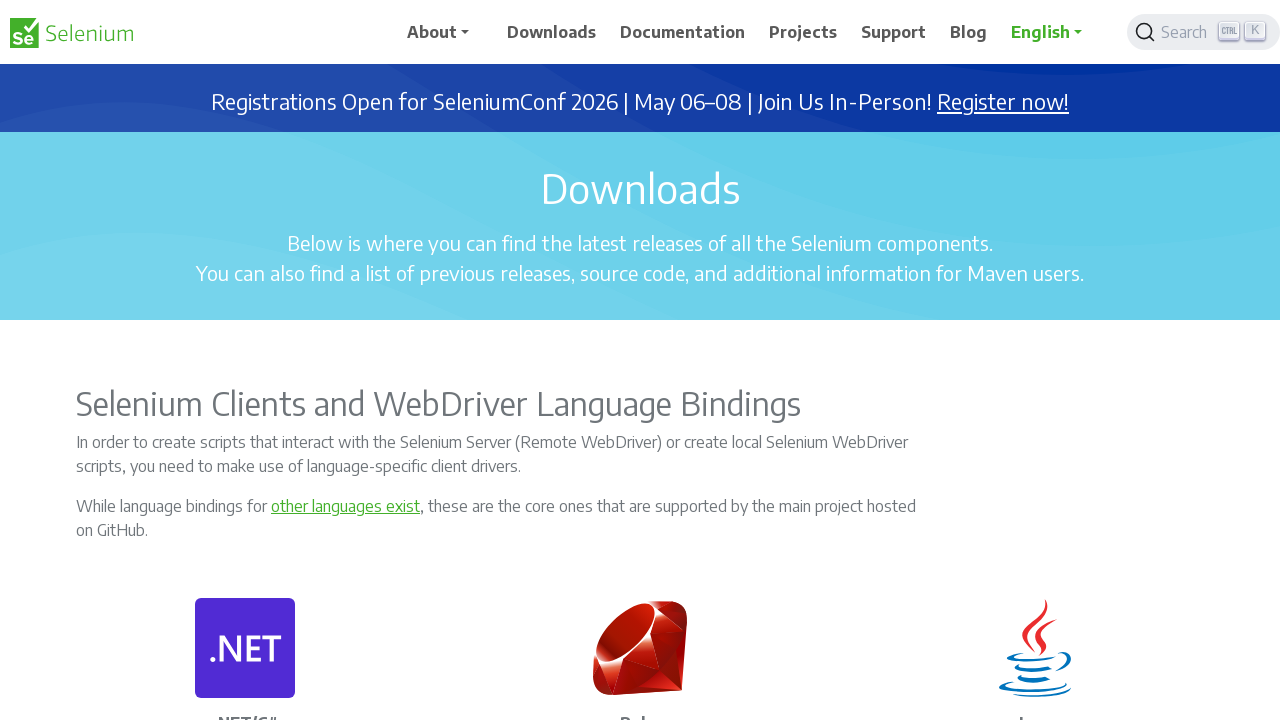

Opened Documentation page in new tab
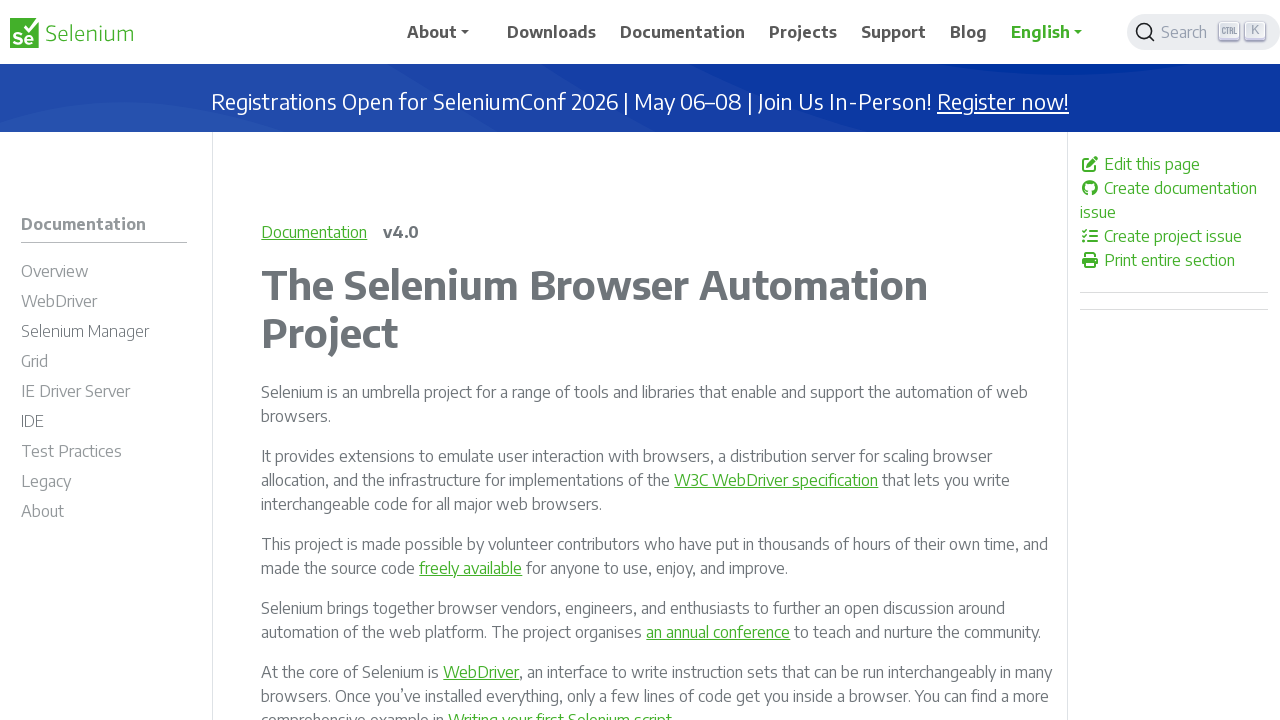

Opened Projects page in new tab
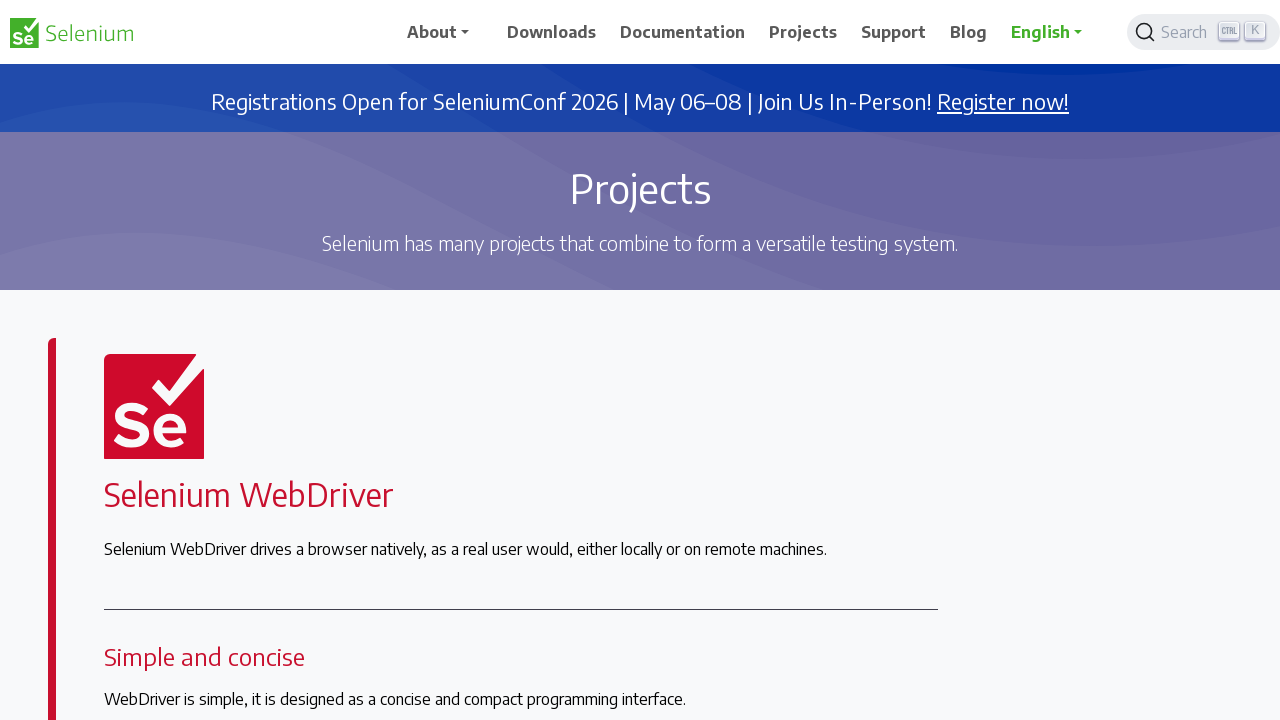

Opened Support page in new tab
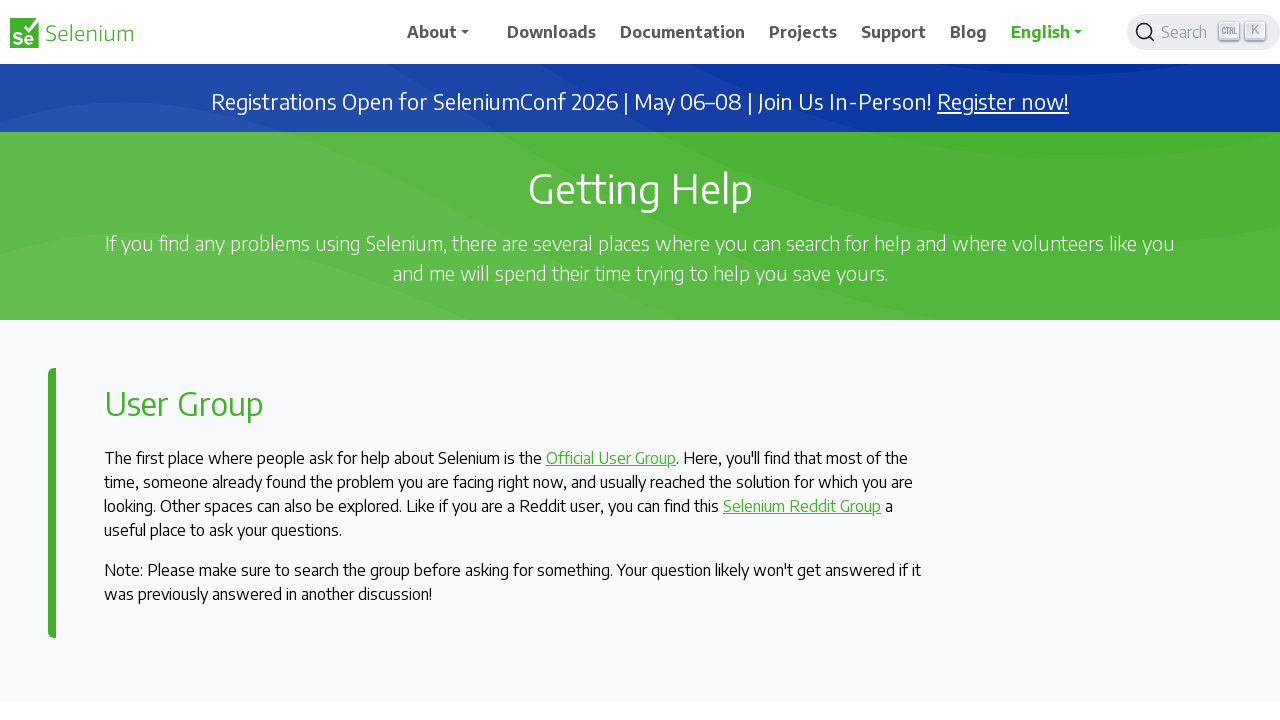

Opened Blog page in new tab
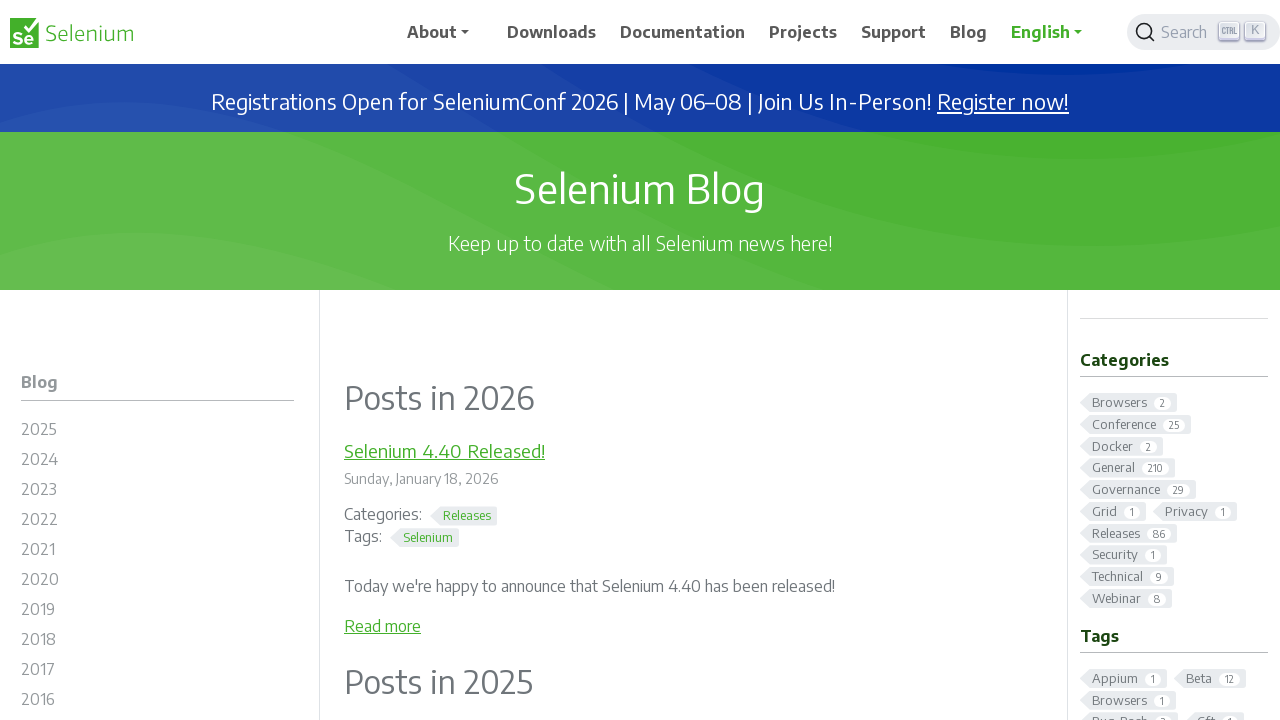

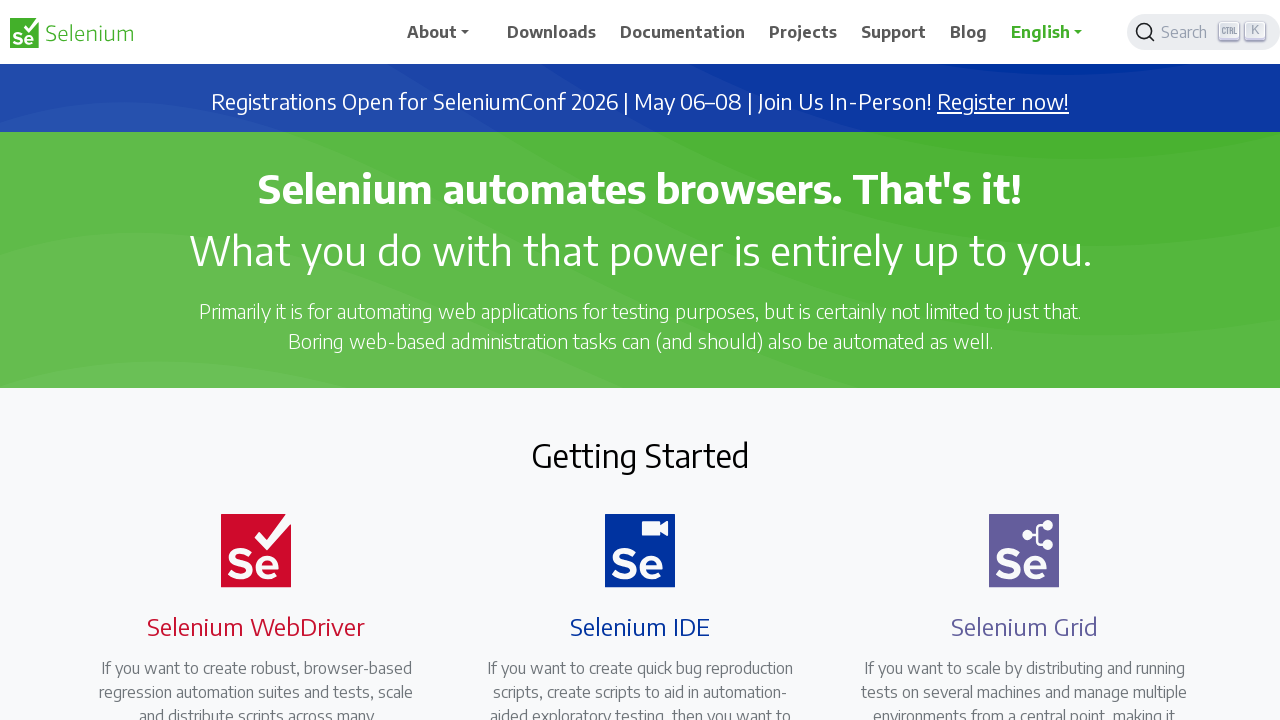